Opens a new window by clicking a link and switches to it by checking the window title

Starting URL: http://the-internet.herokuapp.com/windows

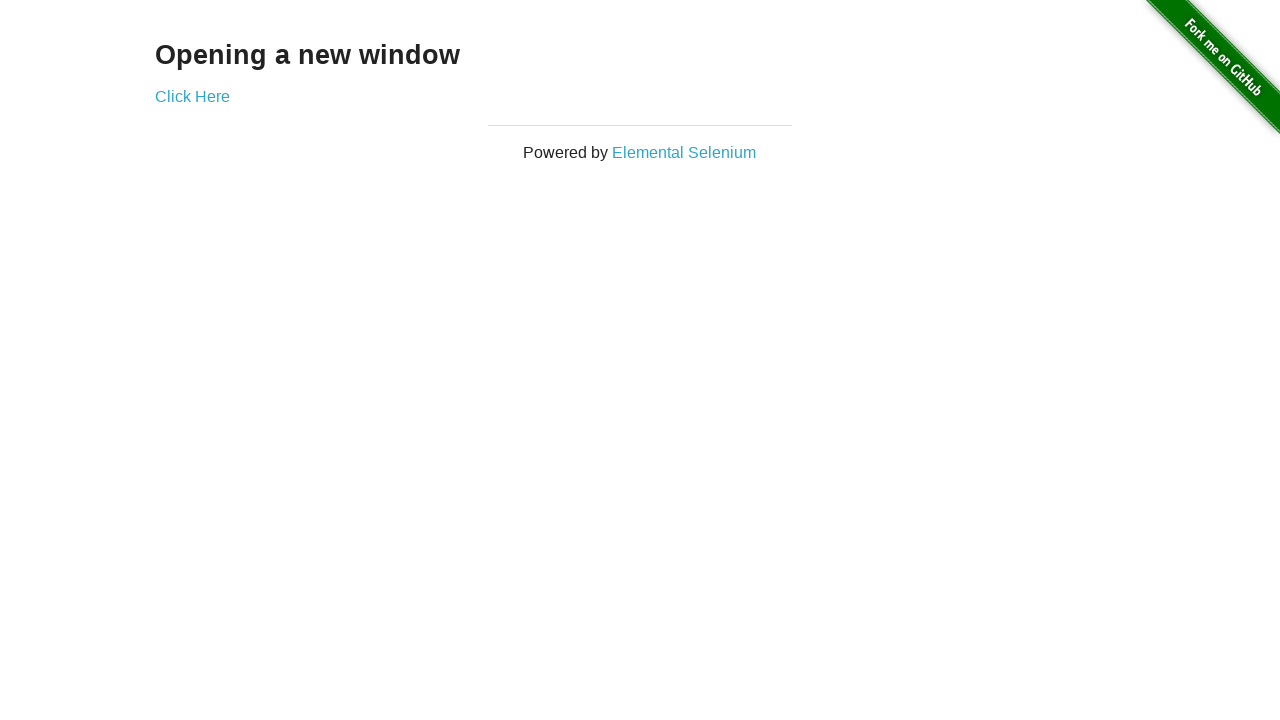

Clicked 'Click Here' link to open new window at (192, 96) on a:has-text('Click Here')
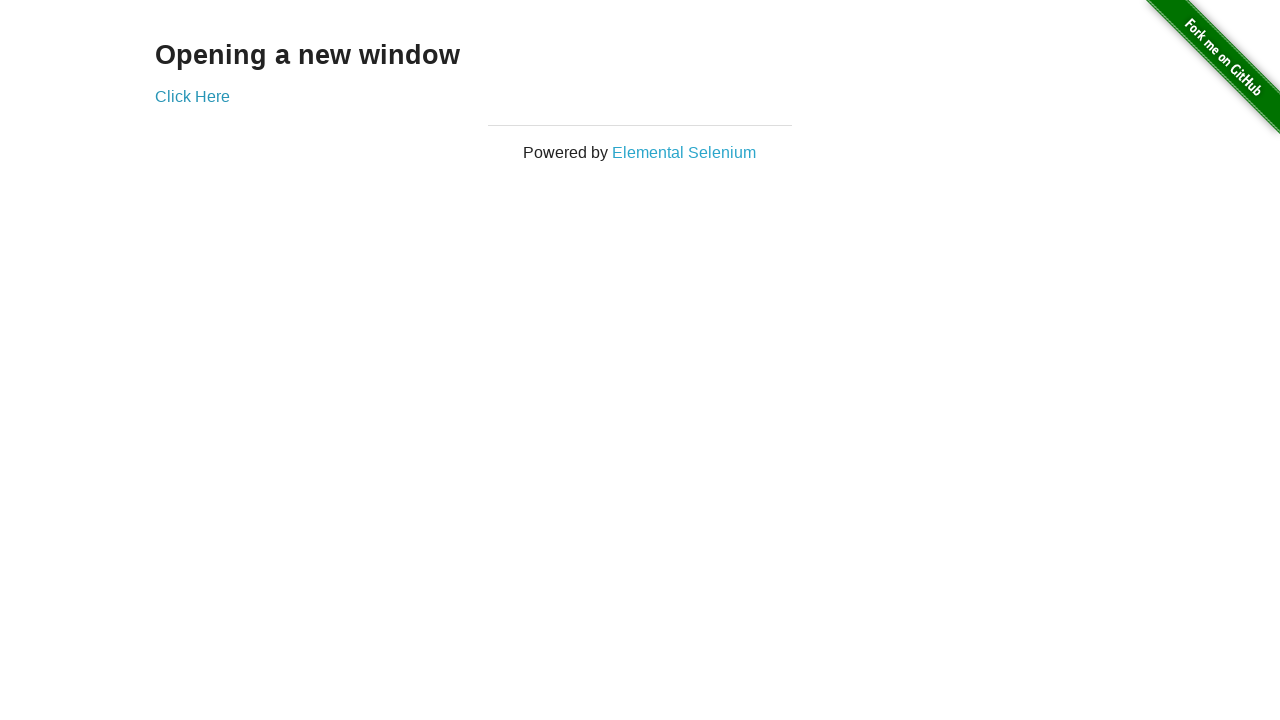

New window opened and captured
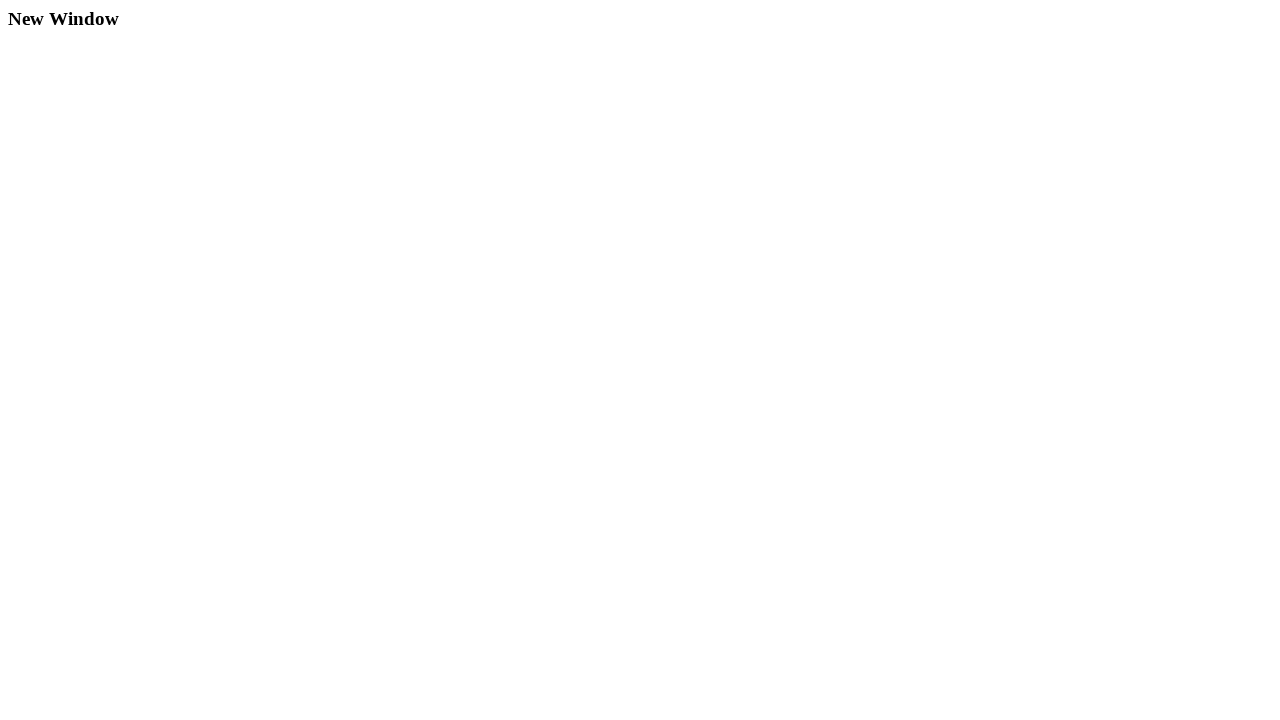

New page finished loading
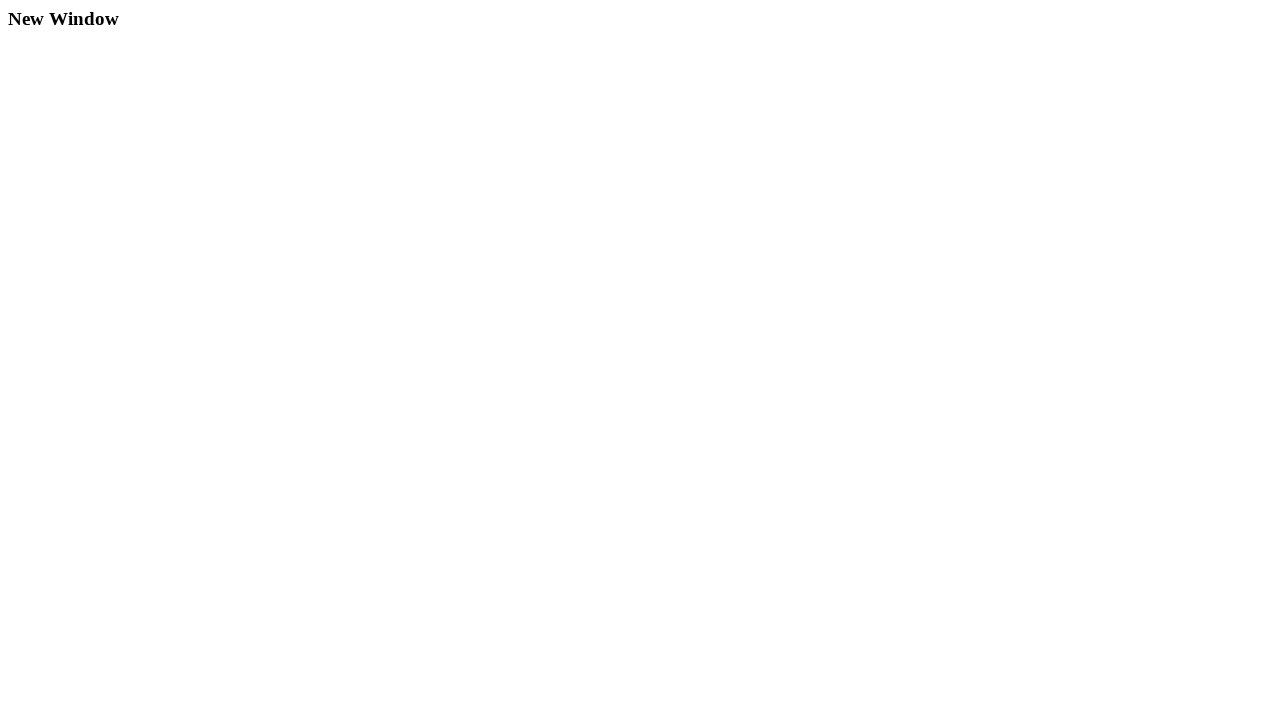

Verified new window title is 'New Window'
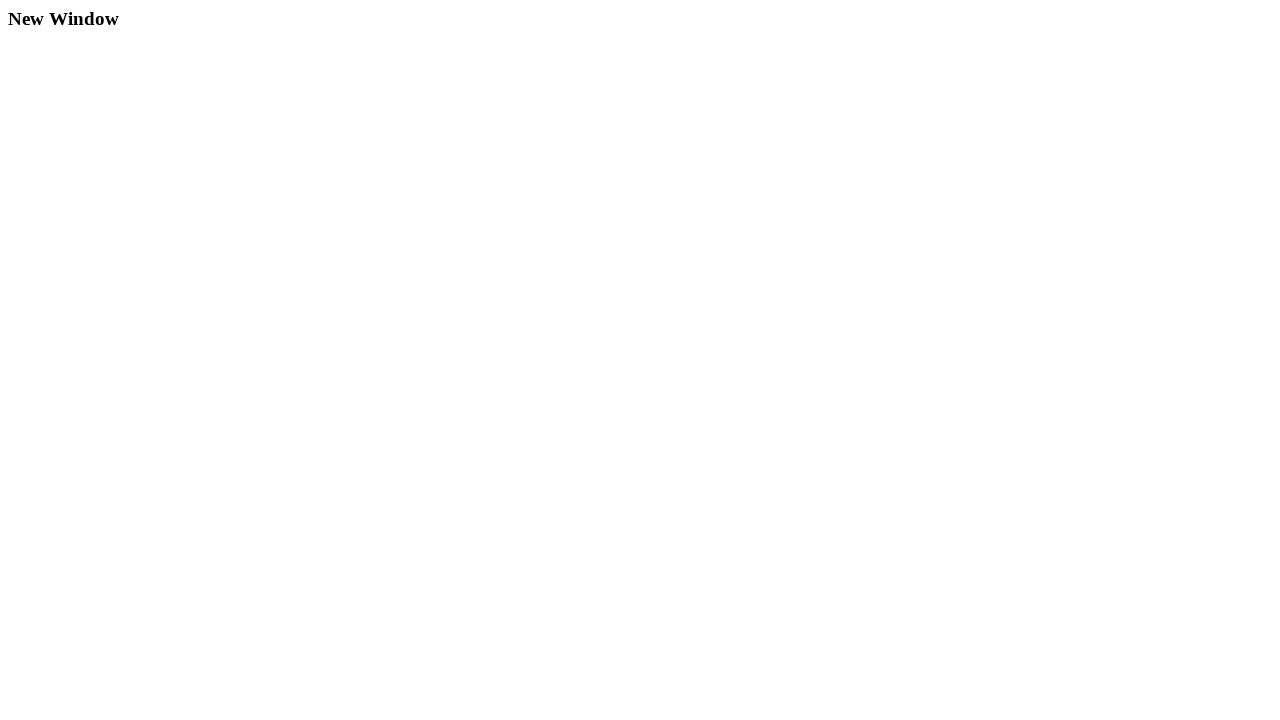

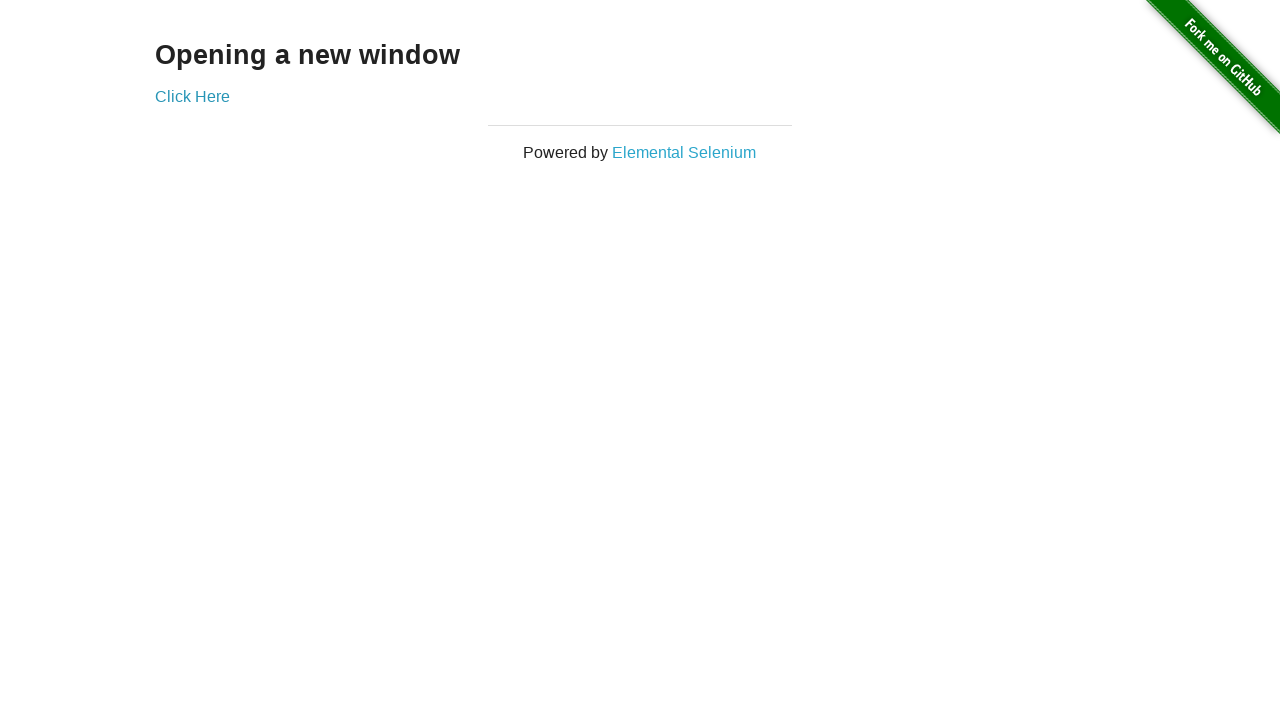